Tests the site header by verifying the logo image, title, subtitle, and page title are present and display correct text

Starting URL: https://gundybuckets.github.io/cse270-teton/

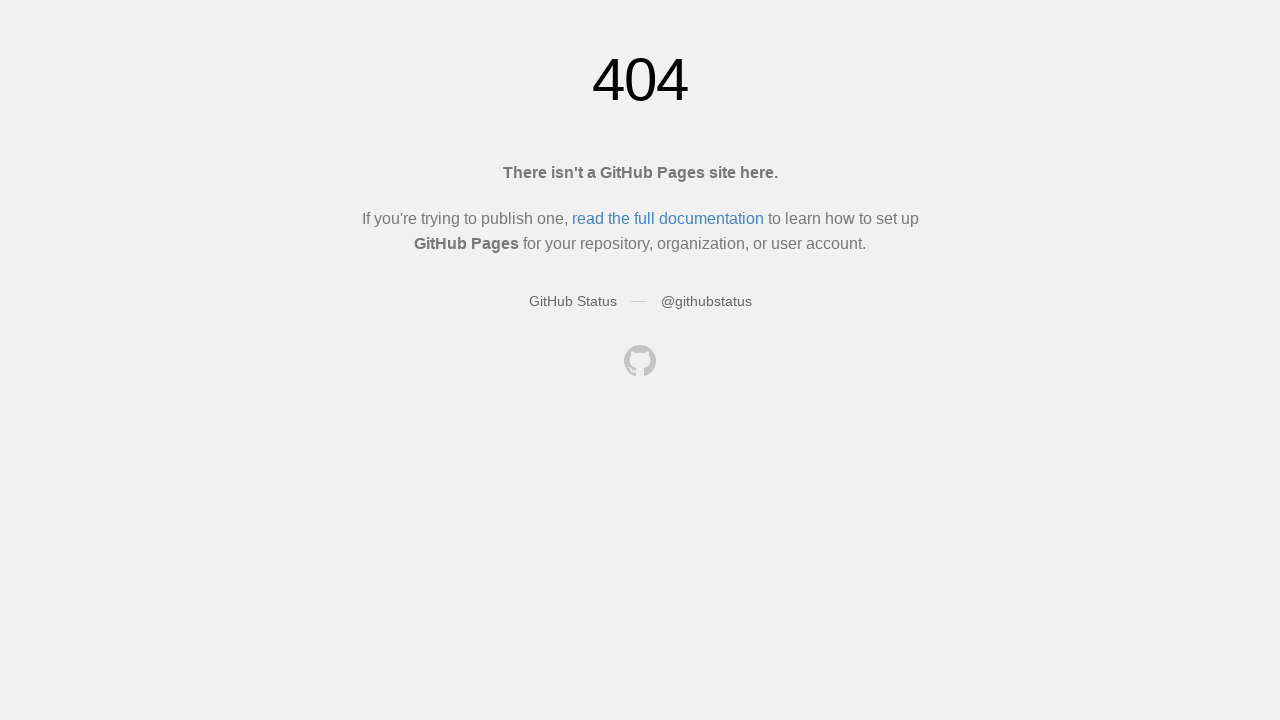

Cleared all cookies from the browser context
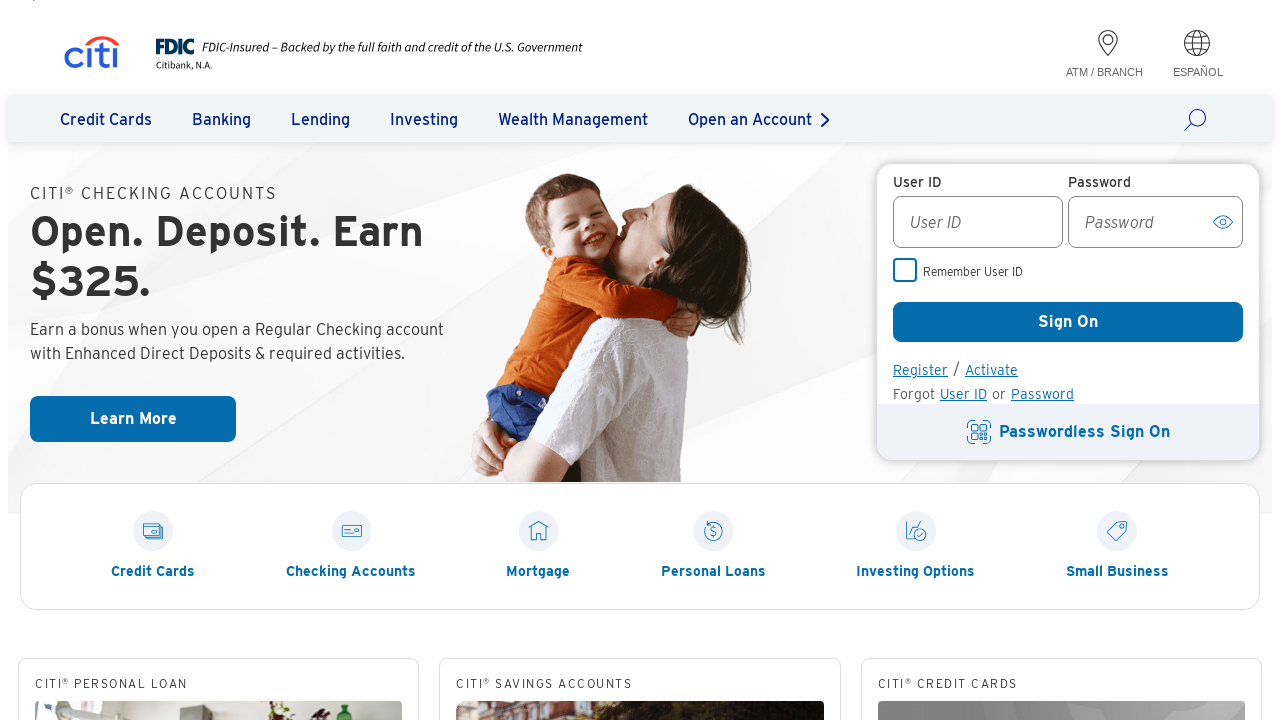

Waited for Citi bank homepage to fully load
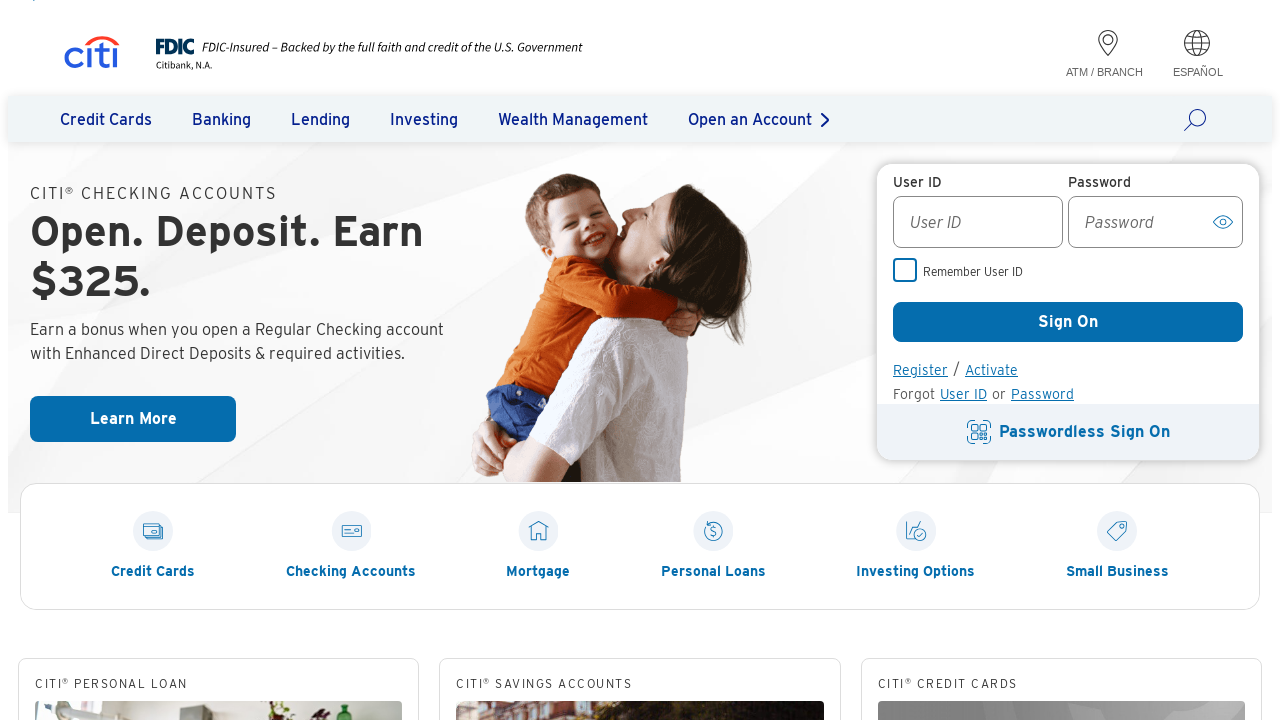

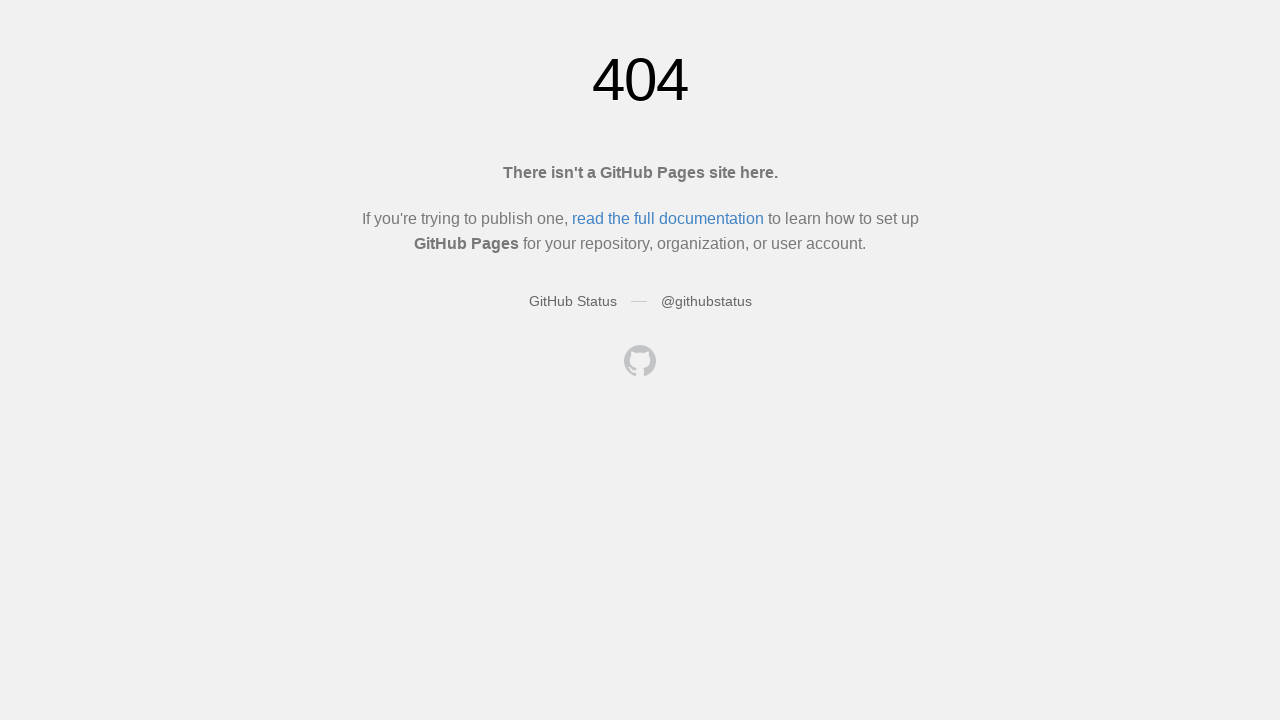